Tests hover tooltip functionality

Starting URL: https://demoqa.com/tool-tips

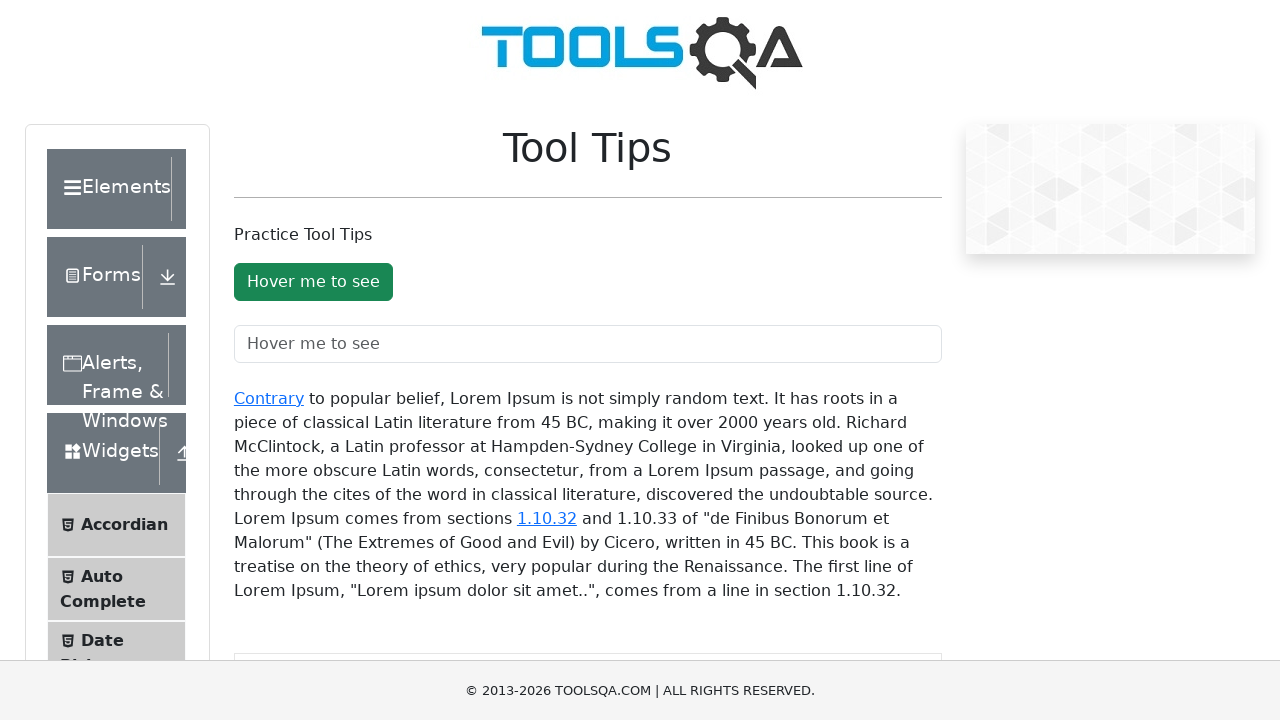

Navigated to tooltip demo page
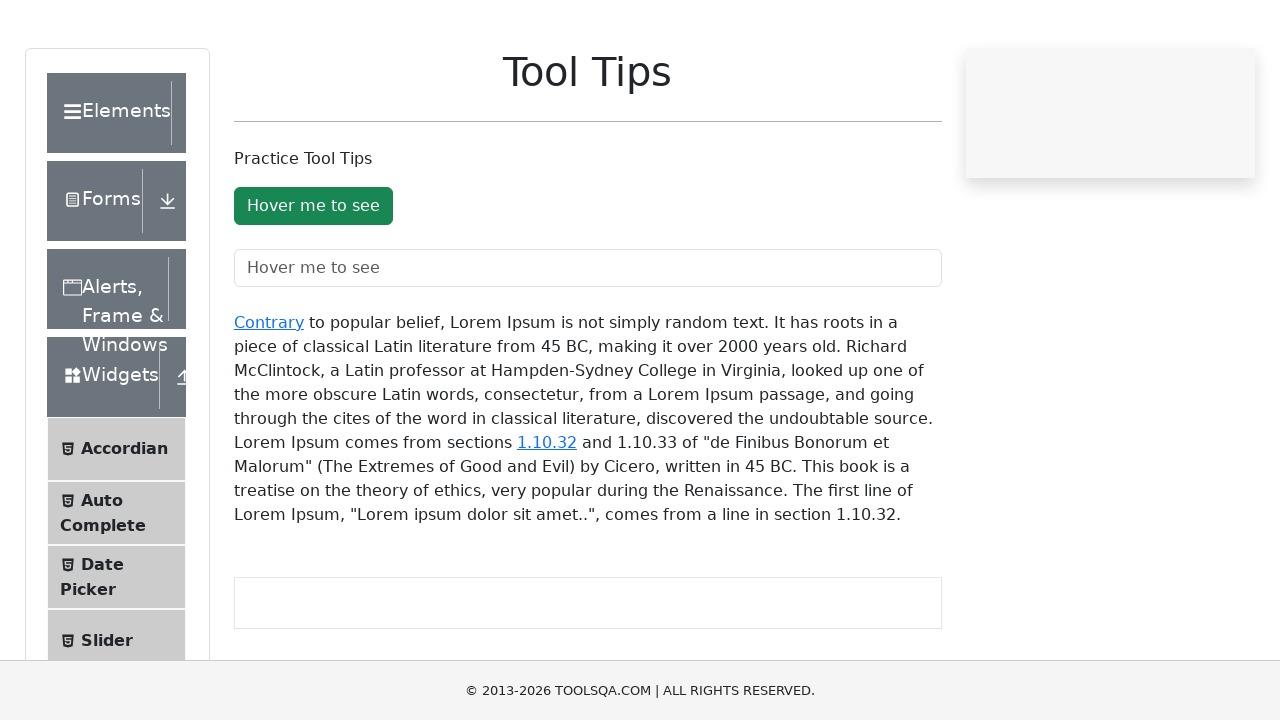

Hovered over button to trigger tooltip at (313, 282) on #toolTipButton
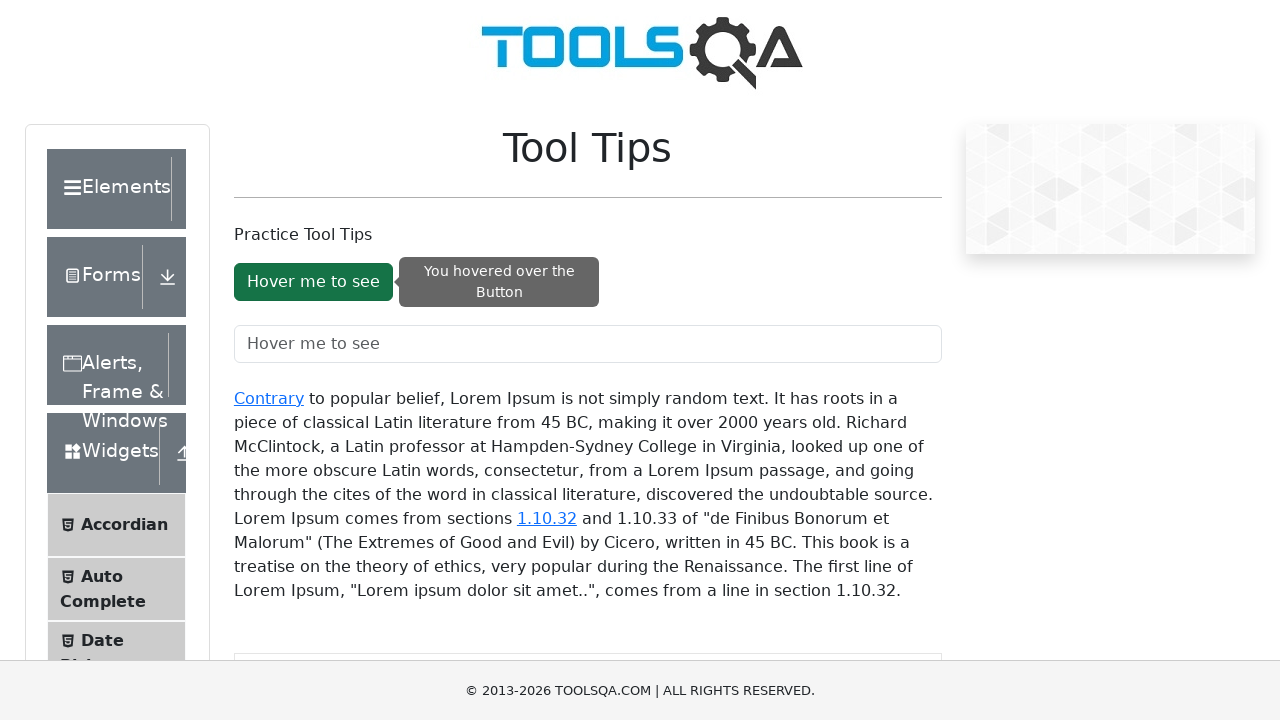

Tooltip appeared on screen
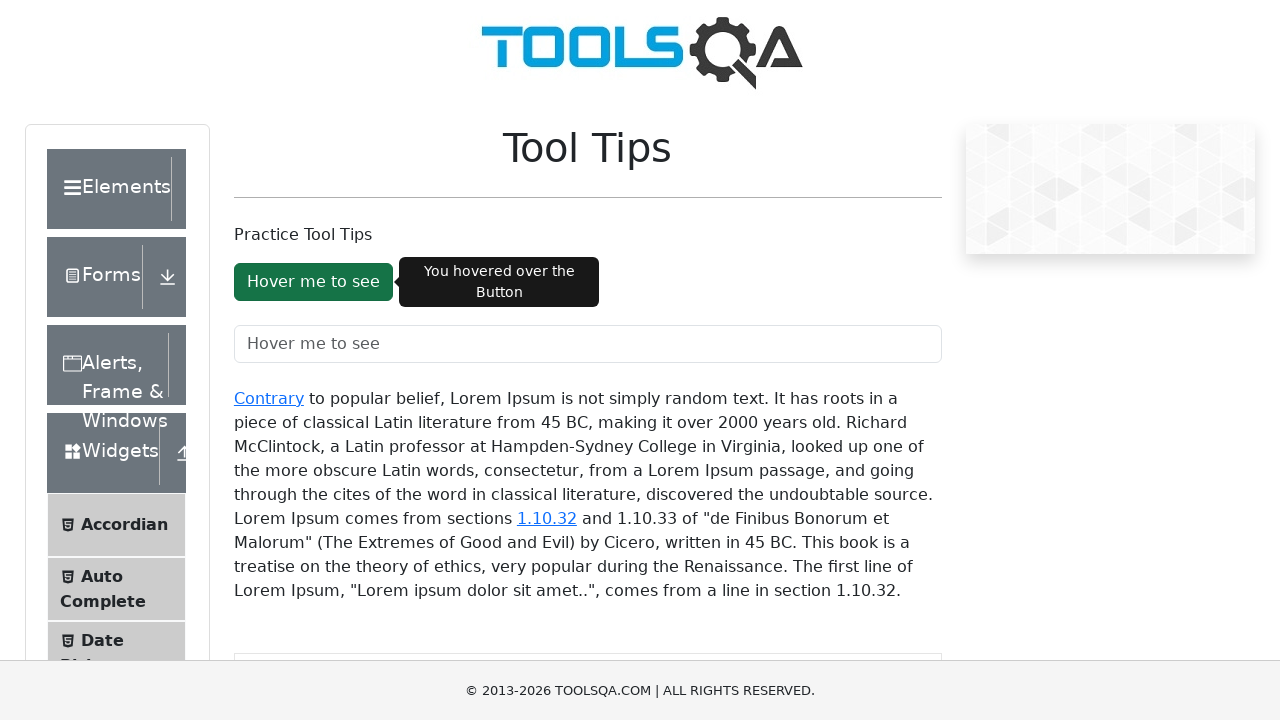

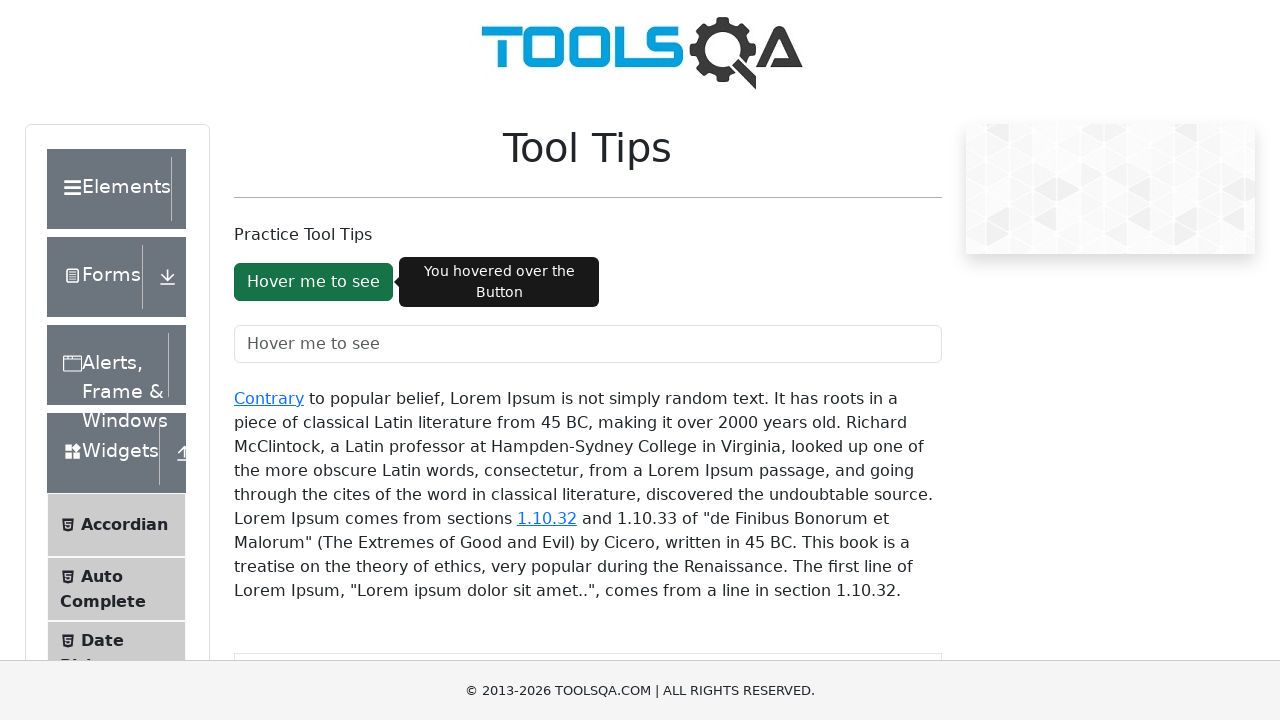